Tests jQuery UI selectable widget by performing a drag and drop action from Item 1 to Item 5 to select multiple items

Starting URL: https://jqueryui.com/selectable

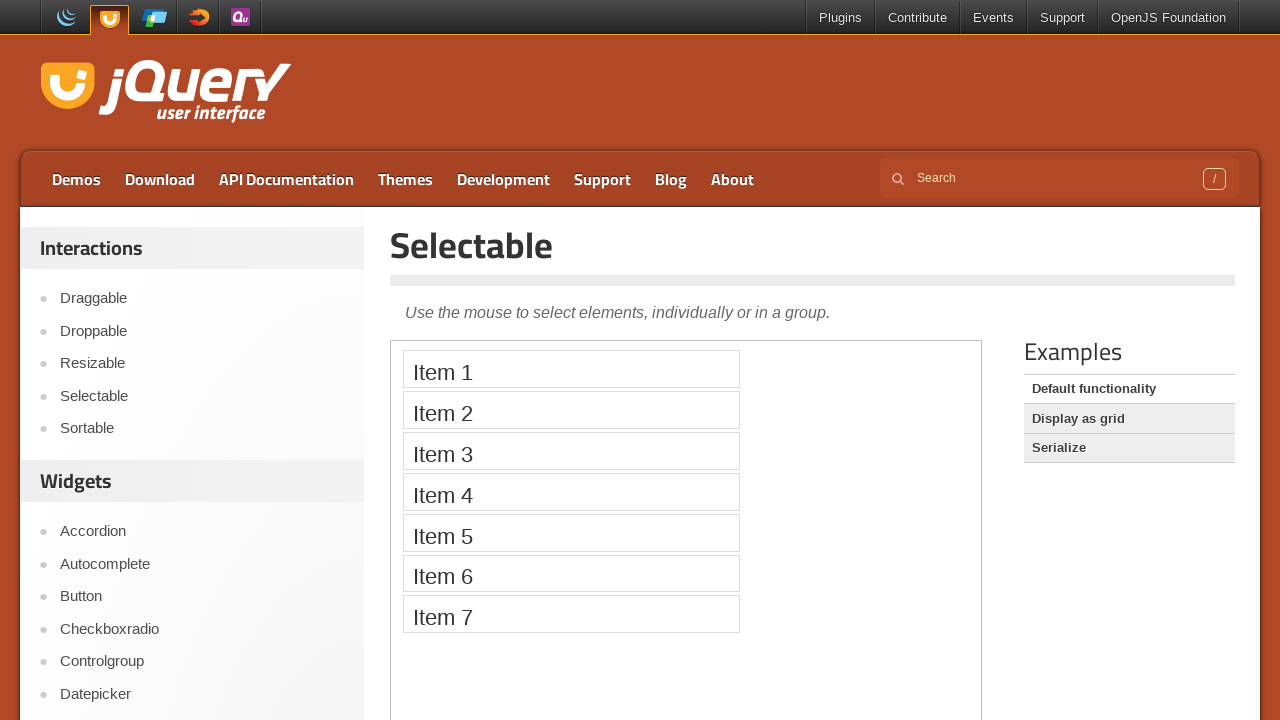

Located the demo iframe
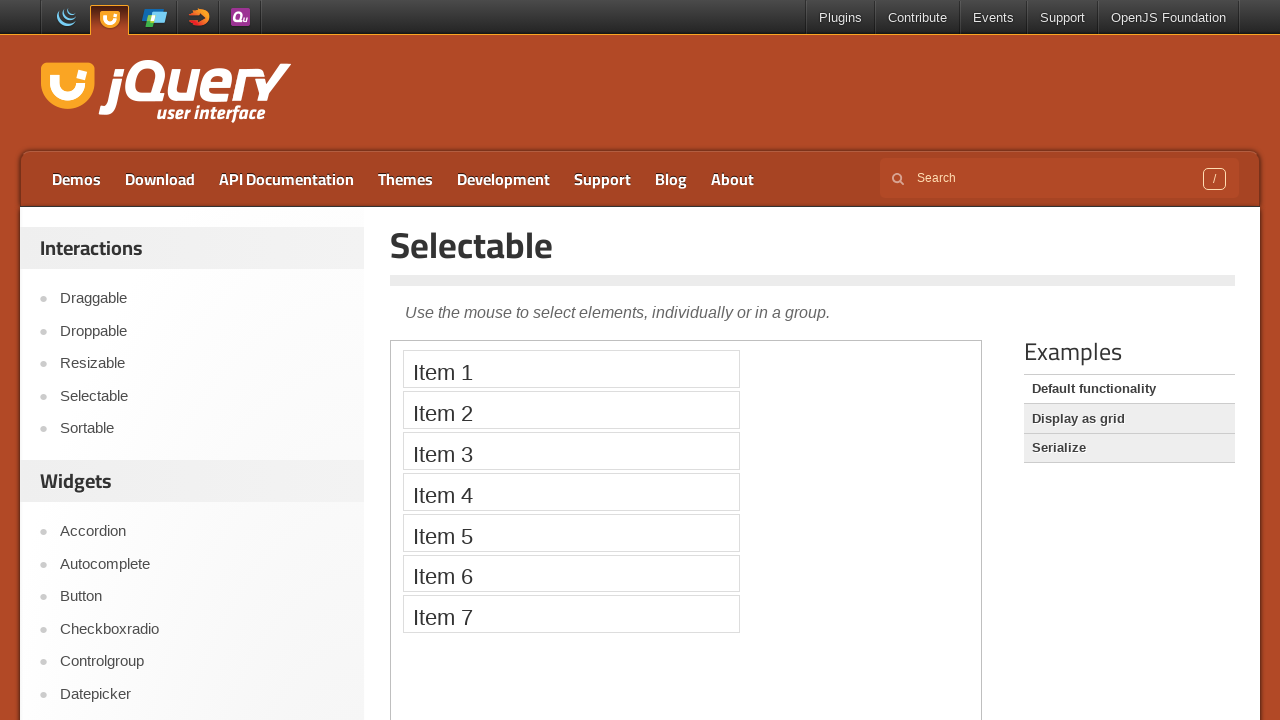

Located Item 1 in the selectable list
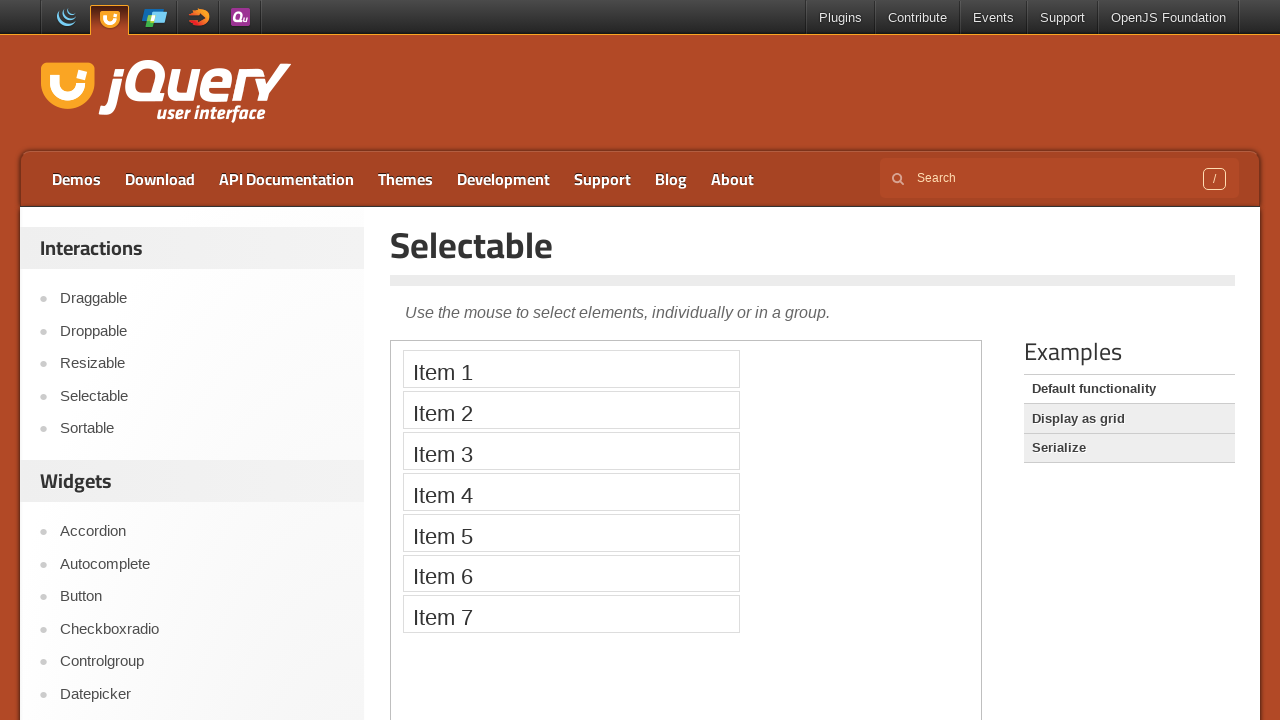

Located Item 5 in the selectable list
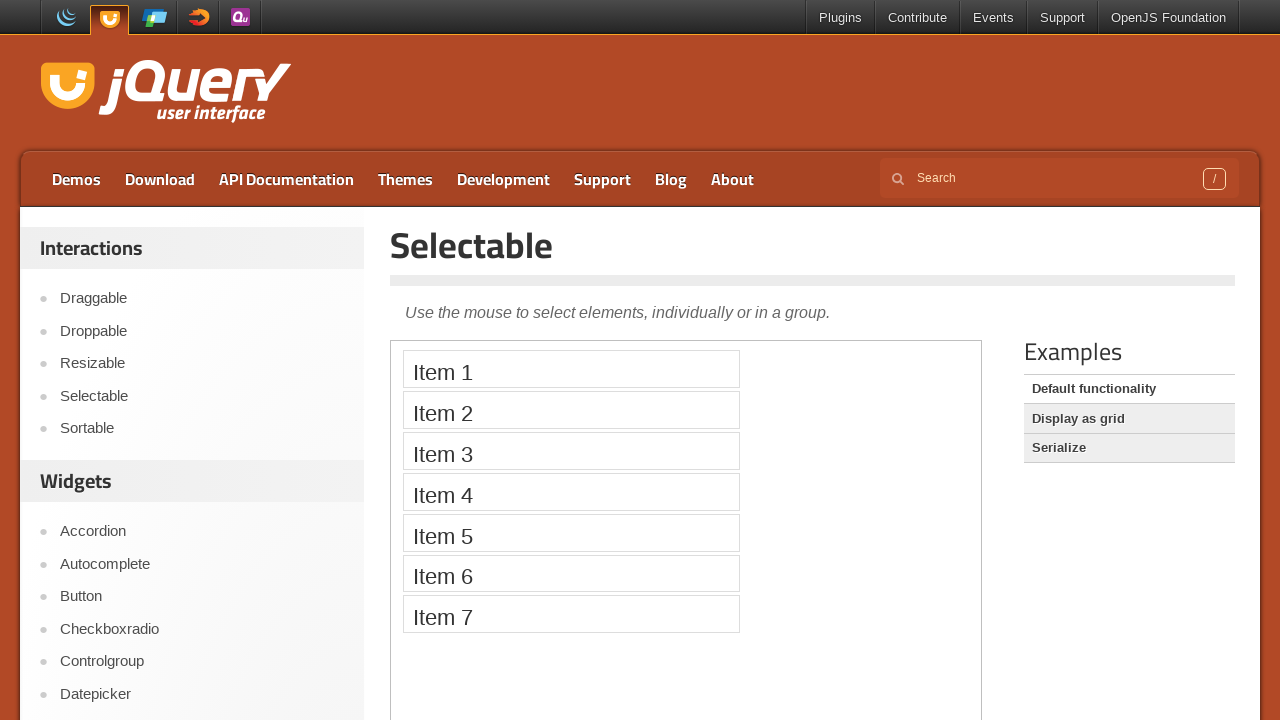

Performed drag and drop from Item 1 to Item 5 to select multiple items at (571, 532)
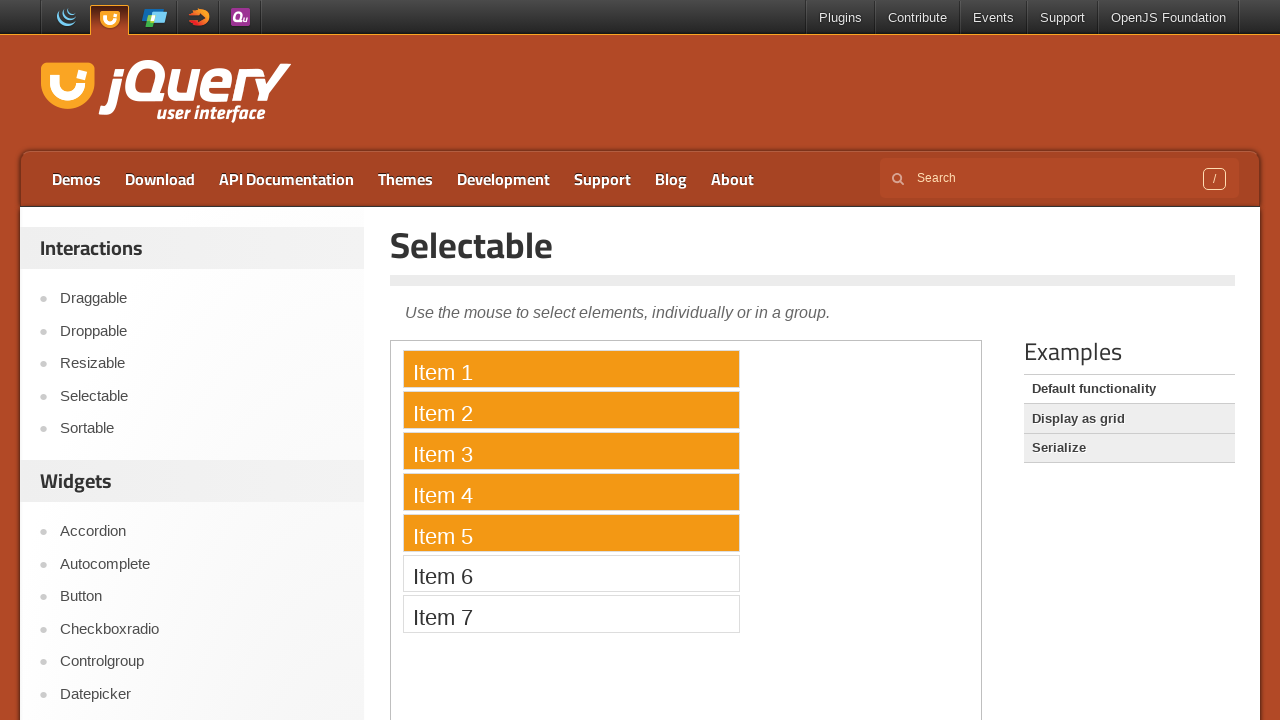

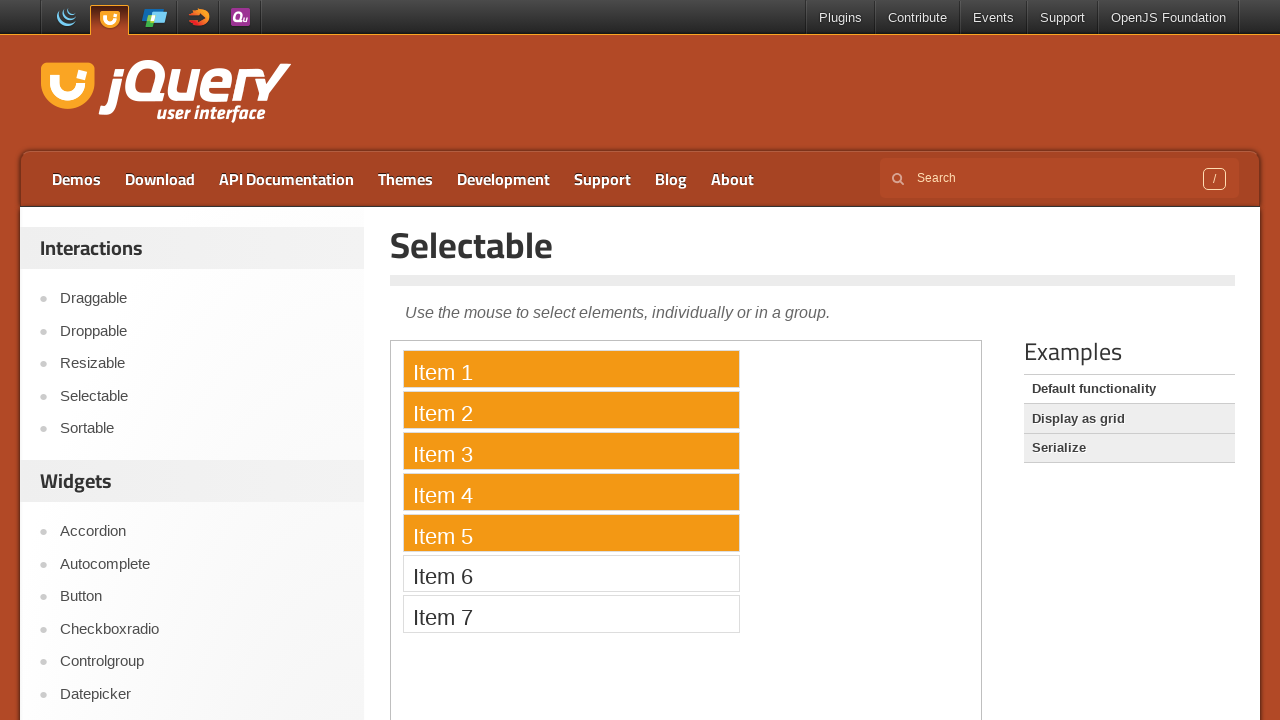